Tests dynamic loading with timeout handling by clicking a start button and attempting to wait for a hidden element with a short timeout, demonstrating exception handling

Starting URL: http://the-internet.herokuapp.com/dynamic_loading/1

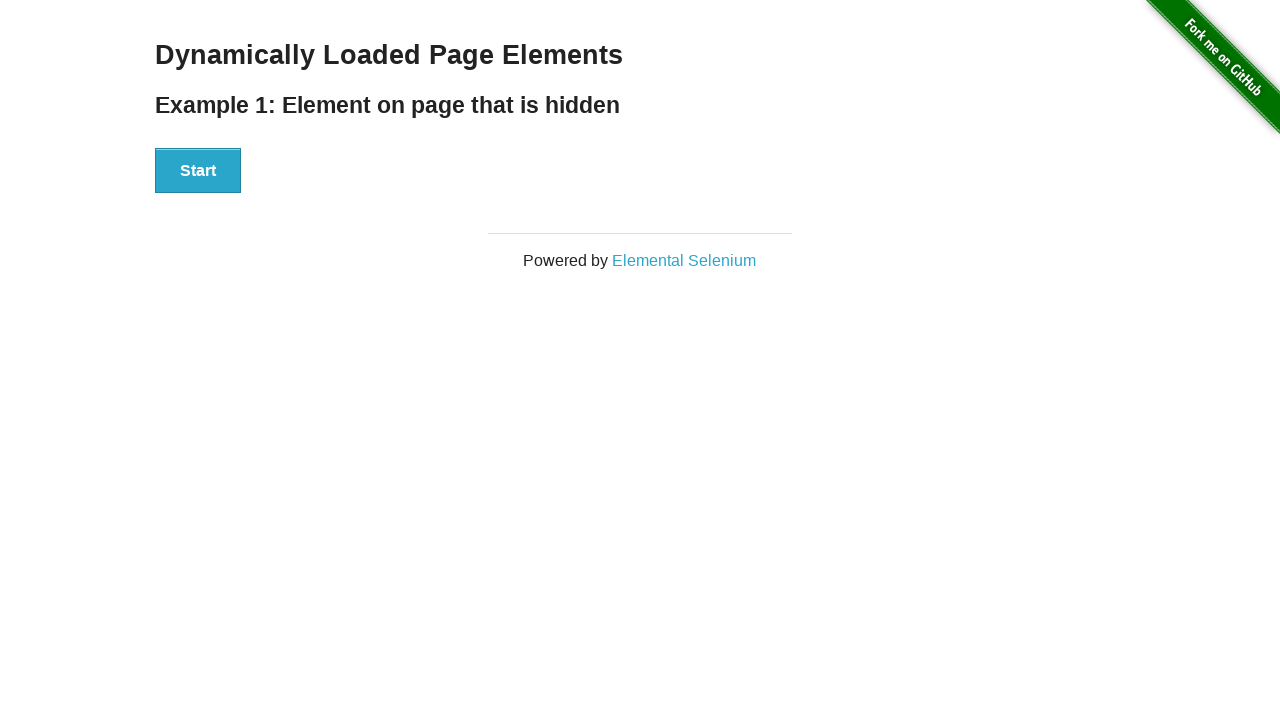

Clicked the start button to trigger dynamic loading at (198, 171) on xpath=//div[@id='start']/button
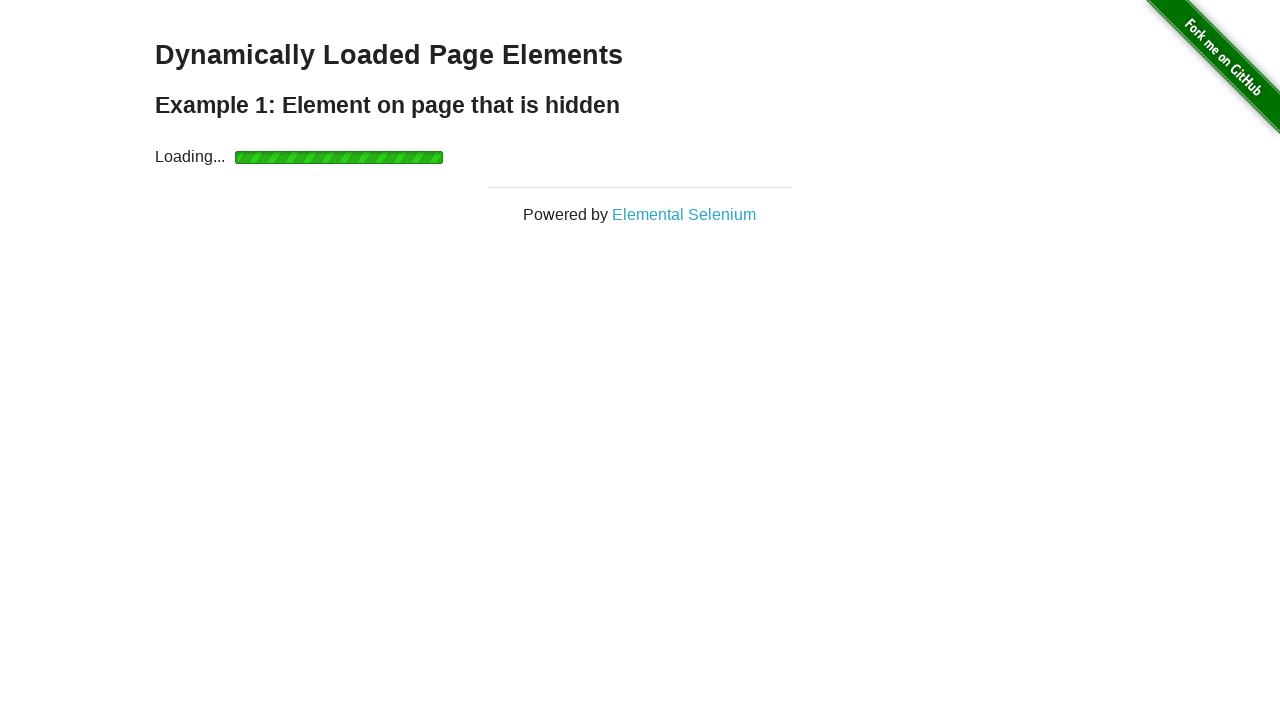

Waited for finish element to become visible
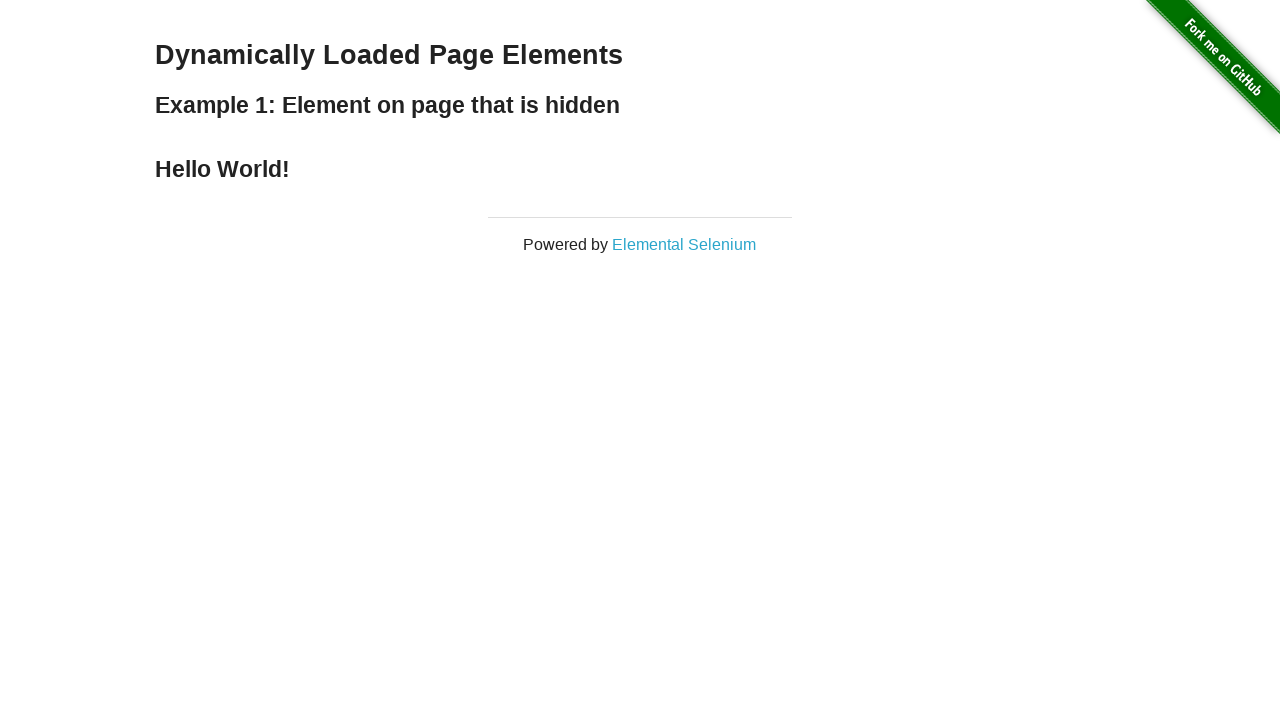

Located the finish element
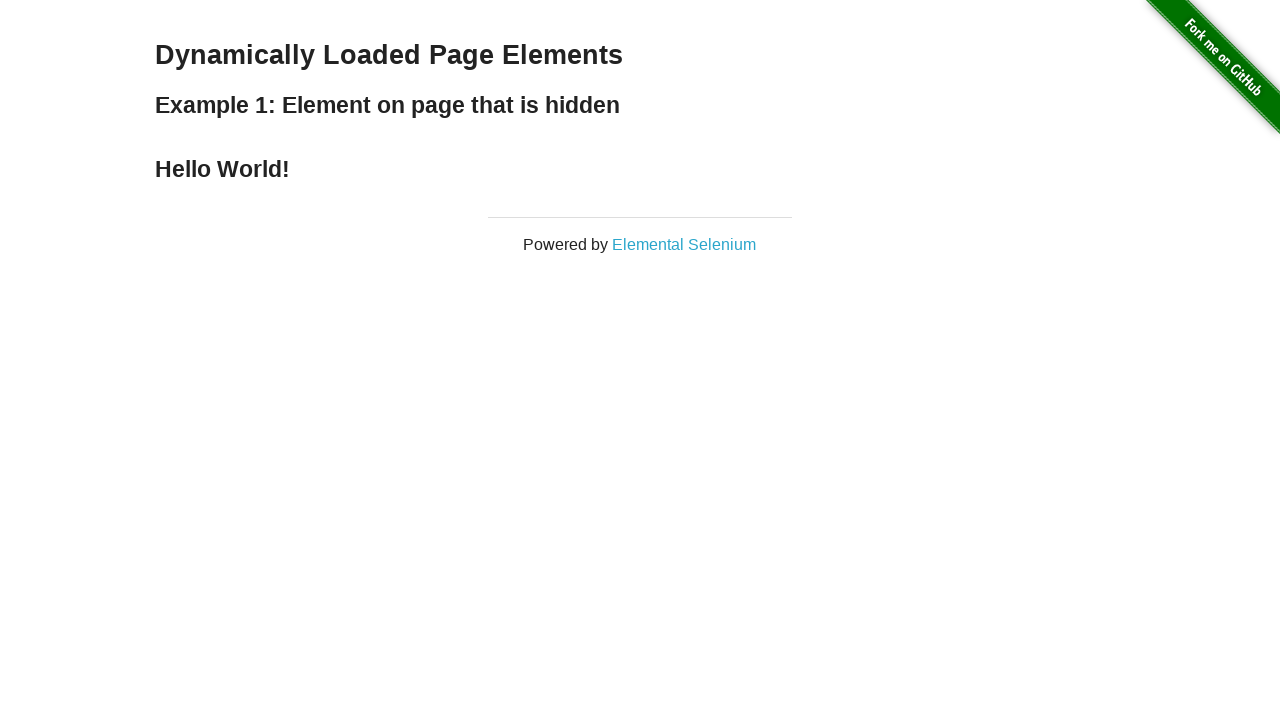

Verified finish element contains 'Hello World!' message
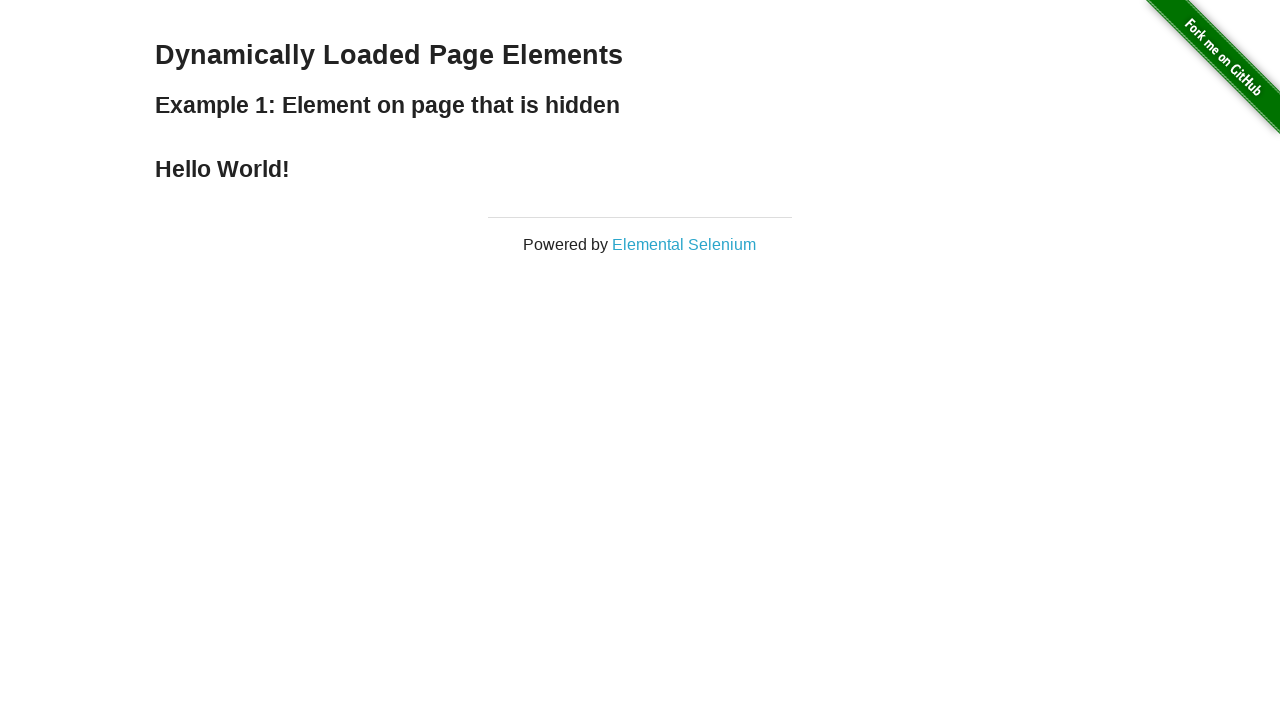

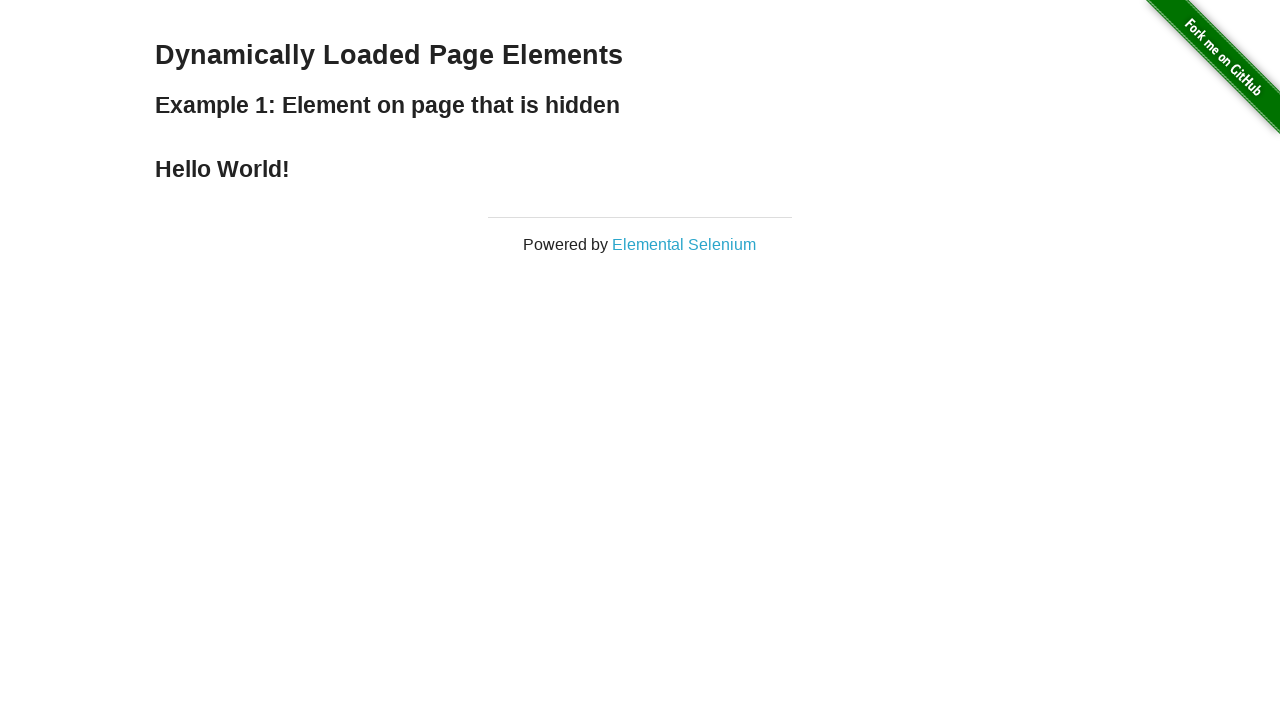